Tests selecting a year from a dropdown list on the OpenWeatherMap historical weather data page by clicking the year dropdown and selecting 2019.

Starting URL: https://home.openweathermap.org/zip_code_data/new

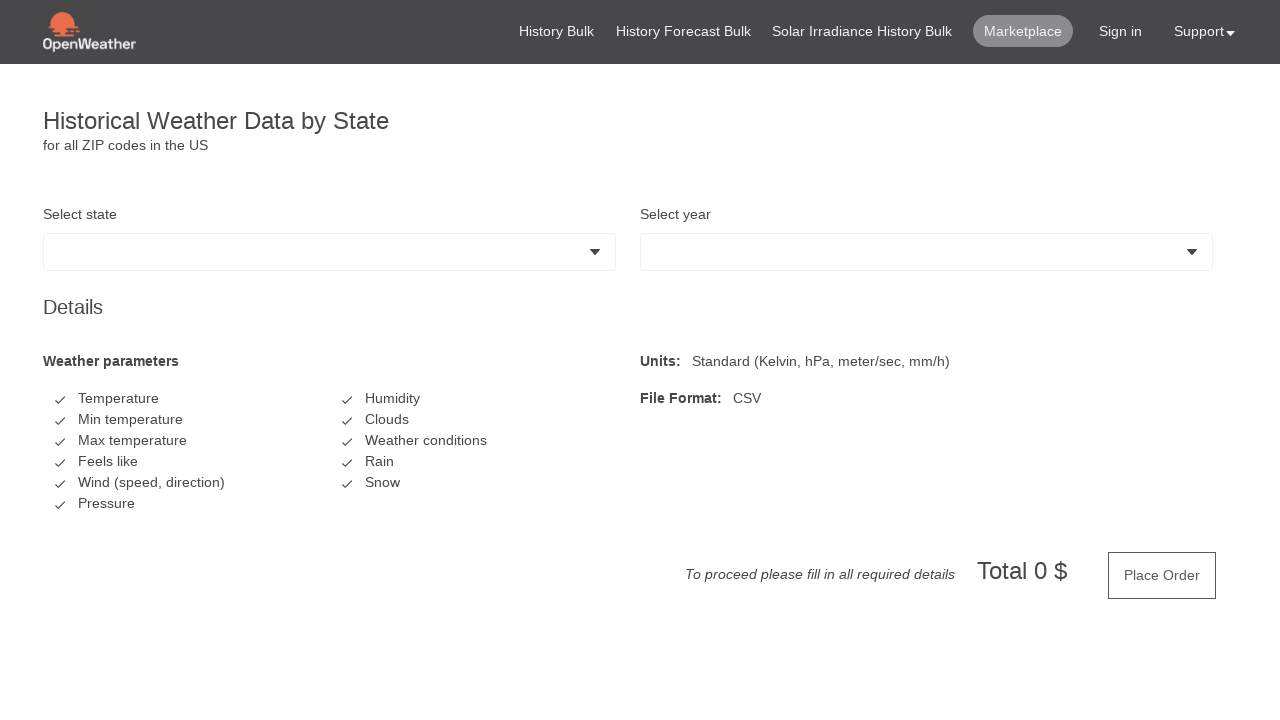

Clicked on the year dropdown field at (927, 252) on #__BVID__13 .form-control.dropdown-selector
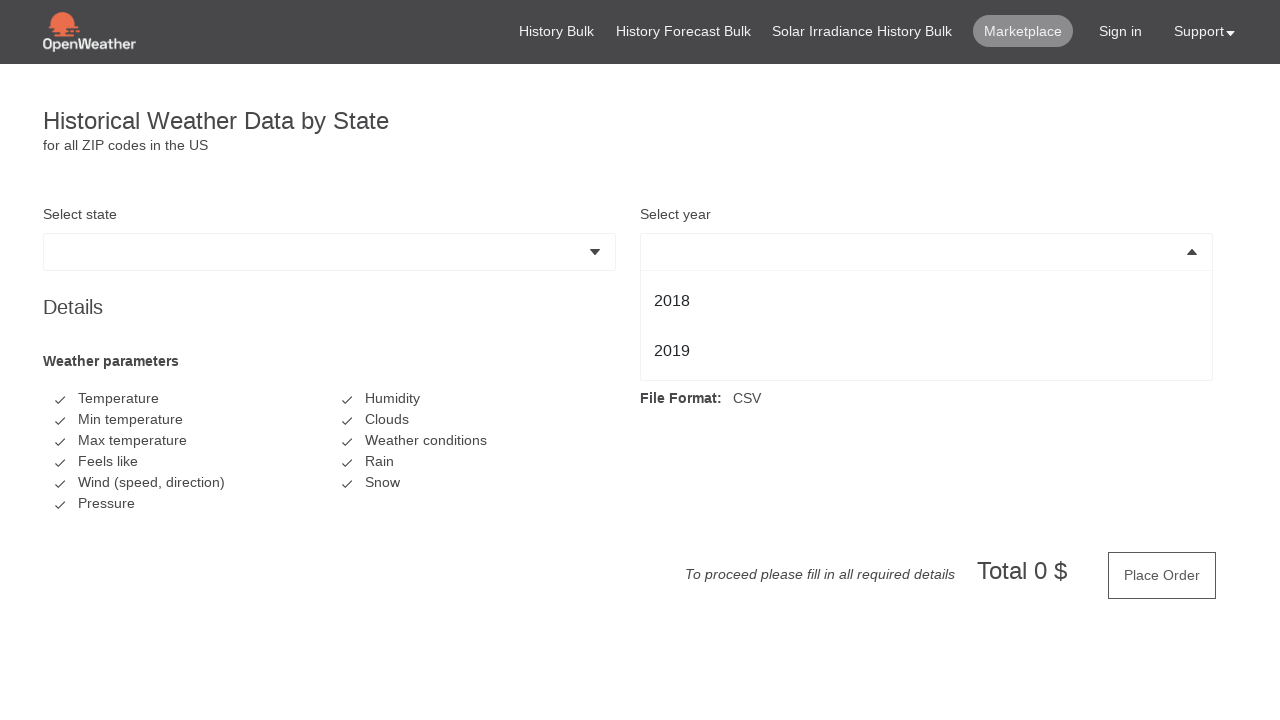

Year dropdown list appeared with options visible
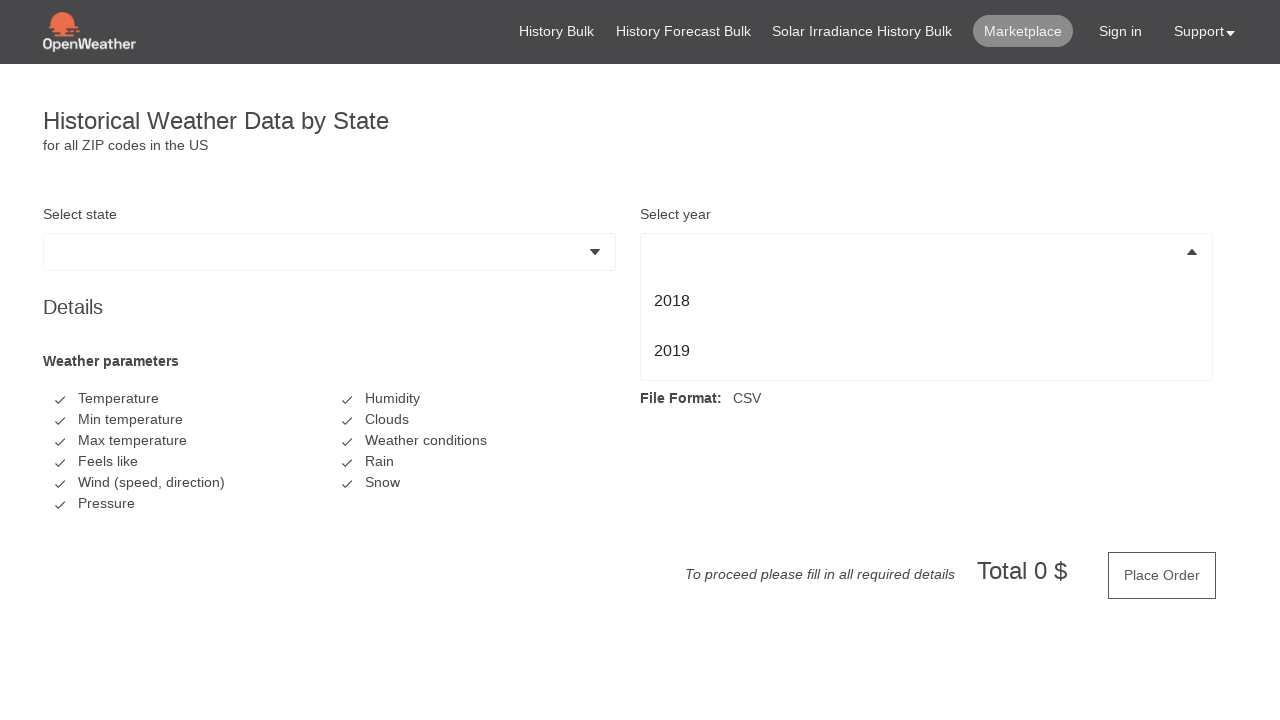

Clicked on 2019 option (last item in year dropdown list) at (927, 351) on #__BVID__13 li:last-child
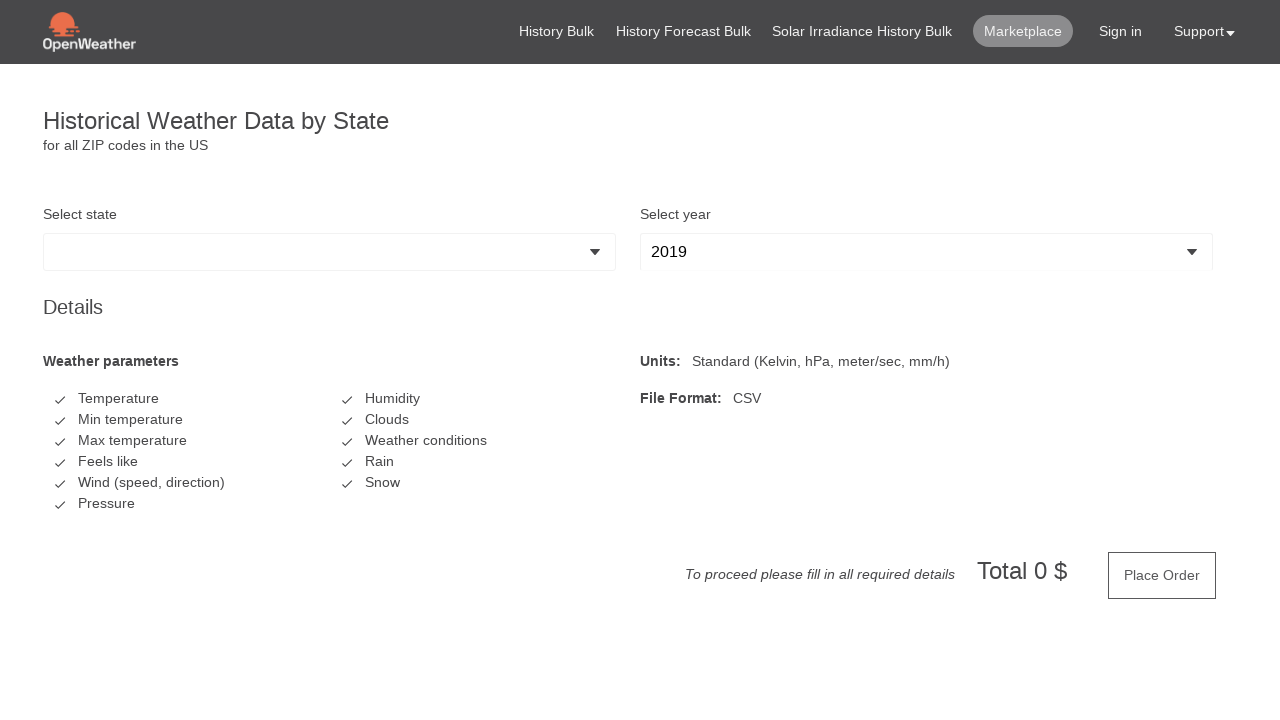

Verified that year 2019 was successfully selected
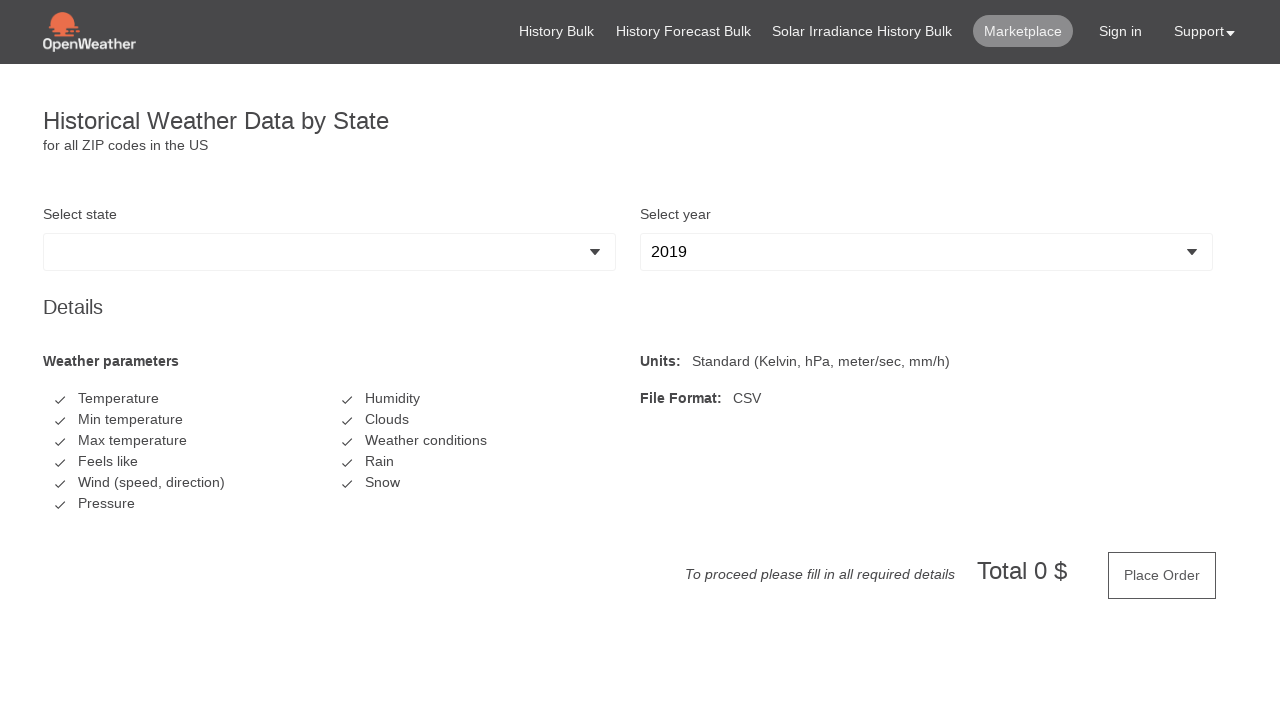

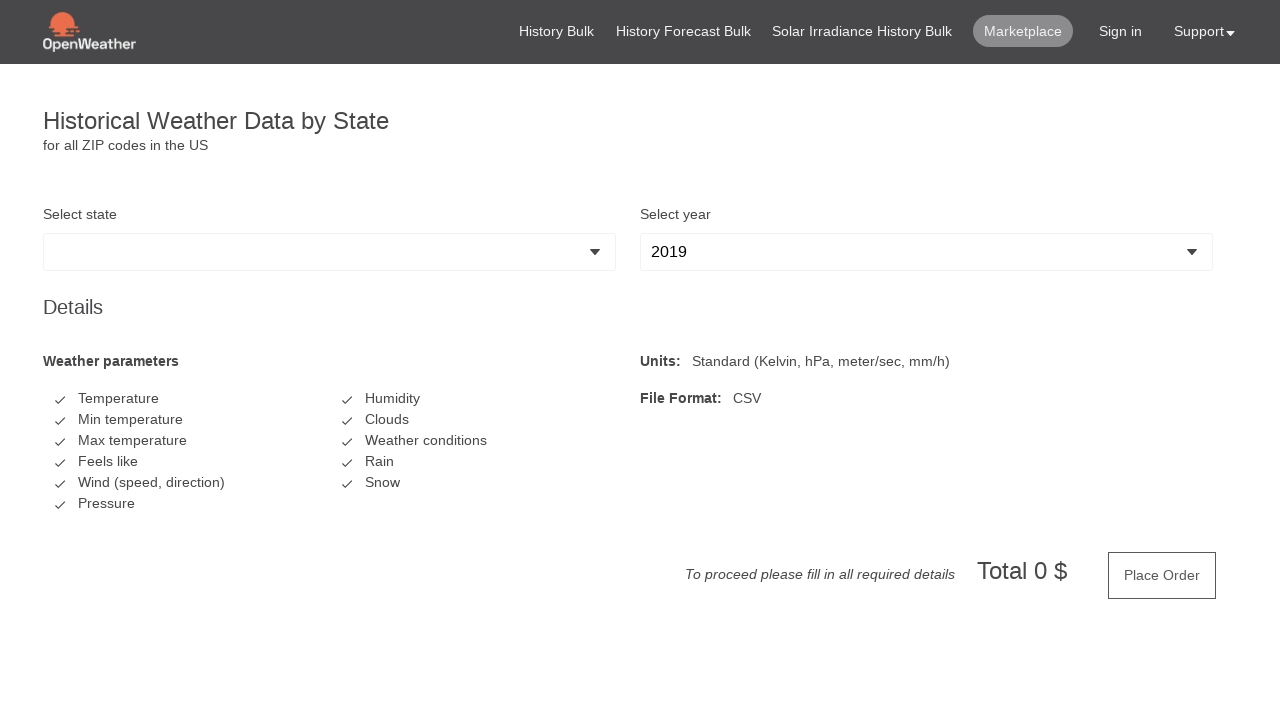